Tests a registration form by filling in first name, last name, and email fields, then submitting and verifying the success message

Starting URL: http://suninjuly.github.io/registration1.html

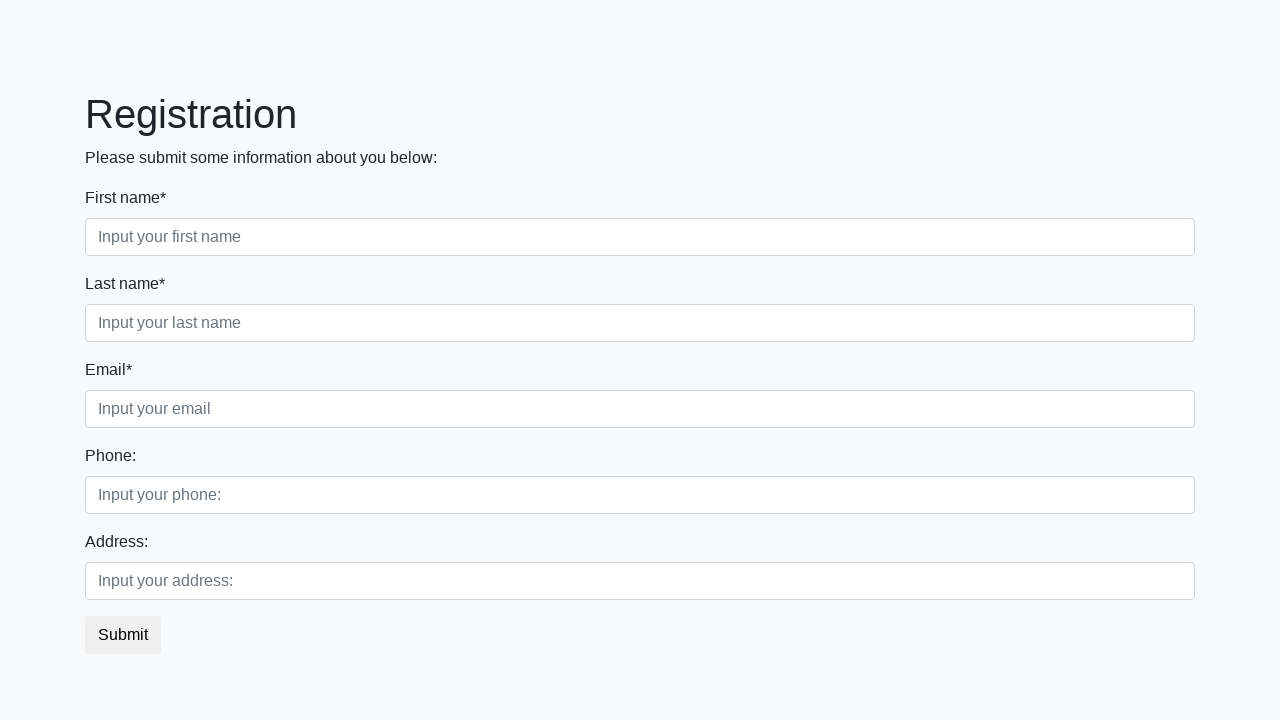

Filled first name field with 'Ivan' on body > div > form > div.first_block > div.form-group.first_class > input
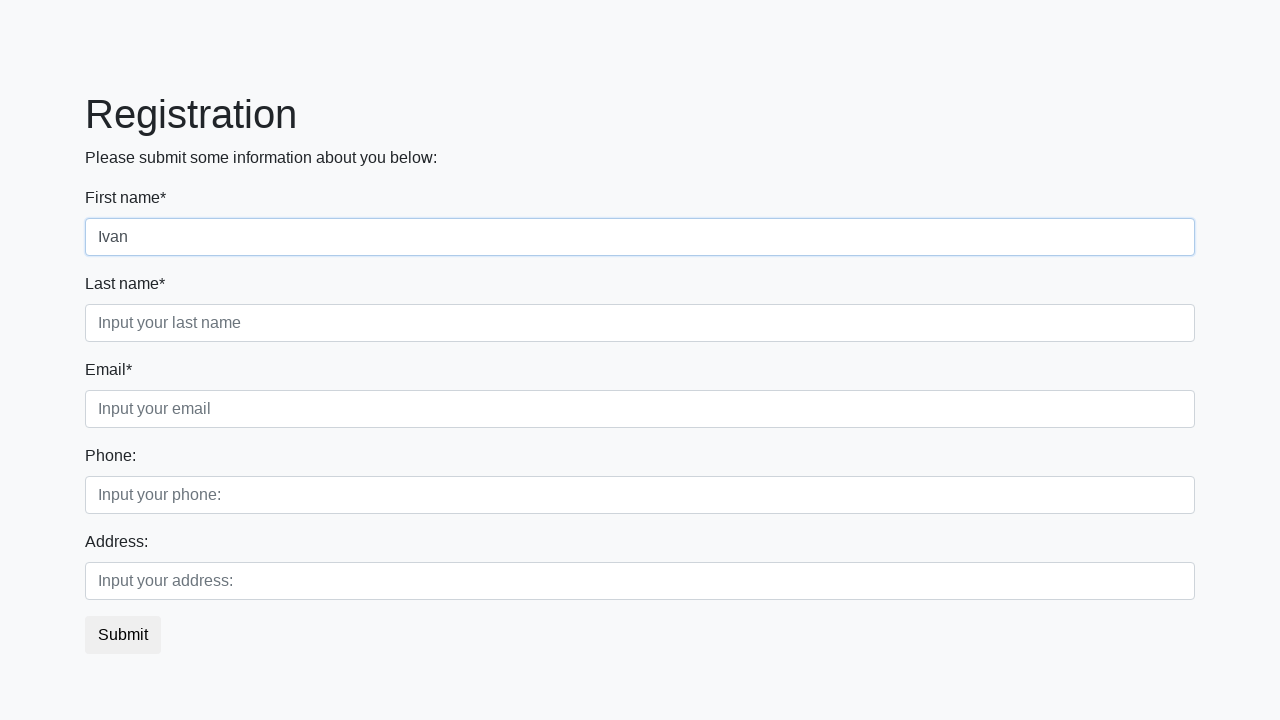

Filled last name field with 'Petrov' on body > div > form > div.first_block > div.form-group.second_class > input
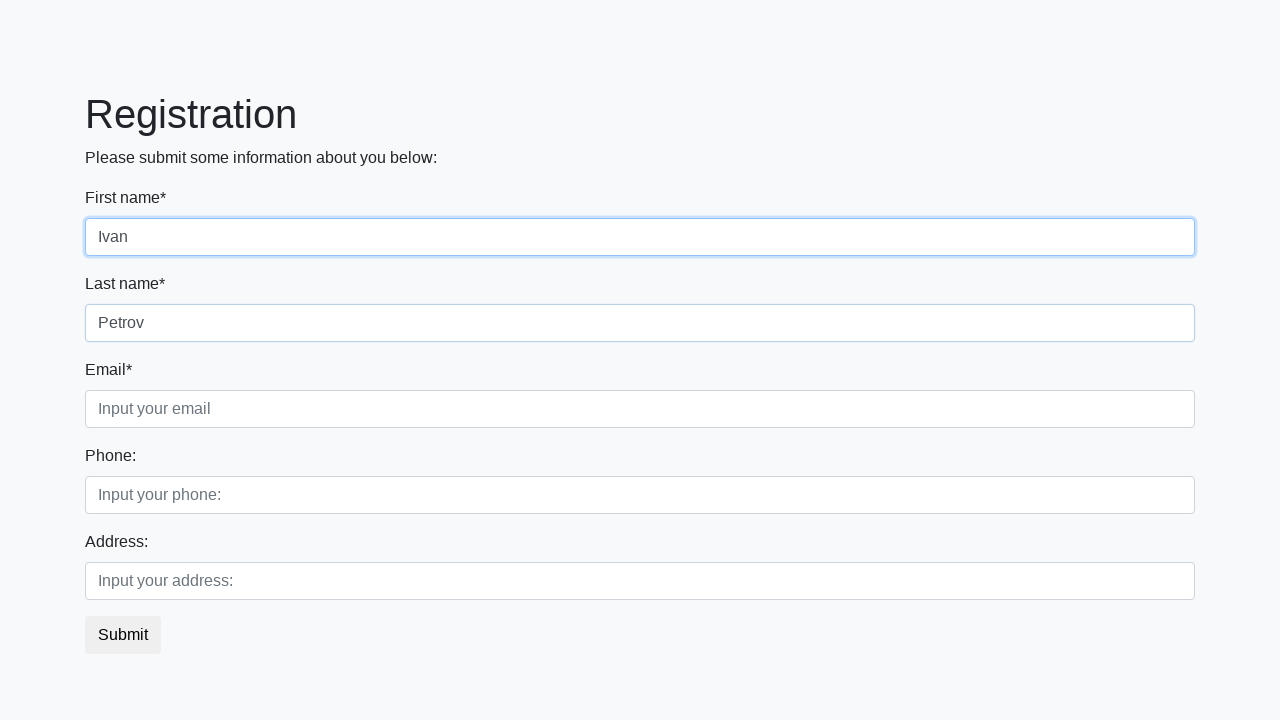

Filled email field with 'ivan.petrov@example.com' on body > div > form > div.first_block > div.form-group.third_class > input
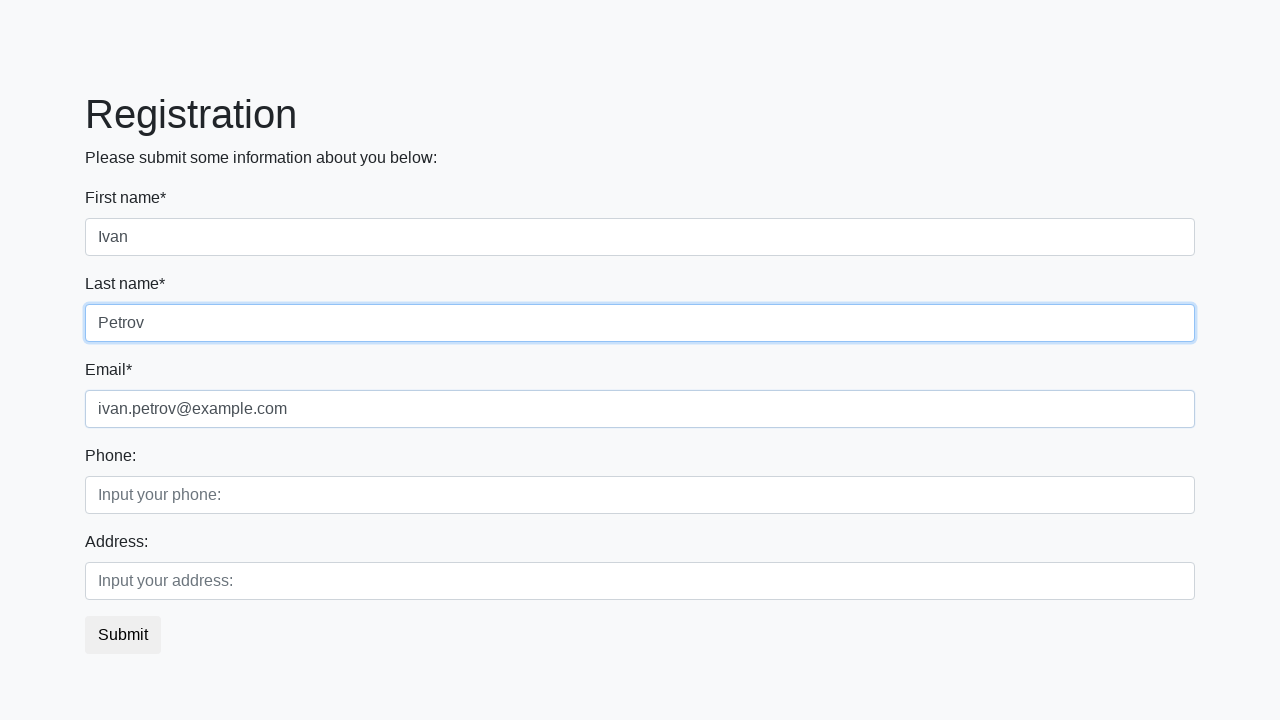

Clicked submit button to register at (123, 635) on button.btn
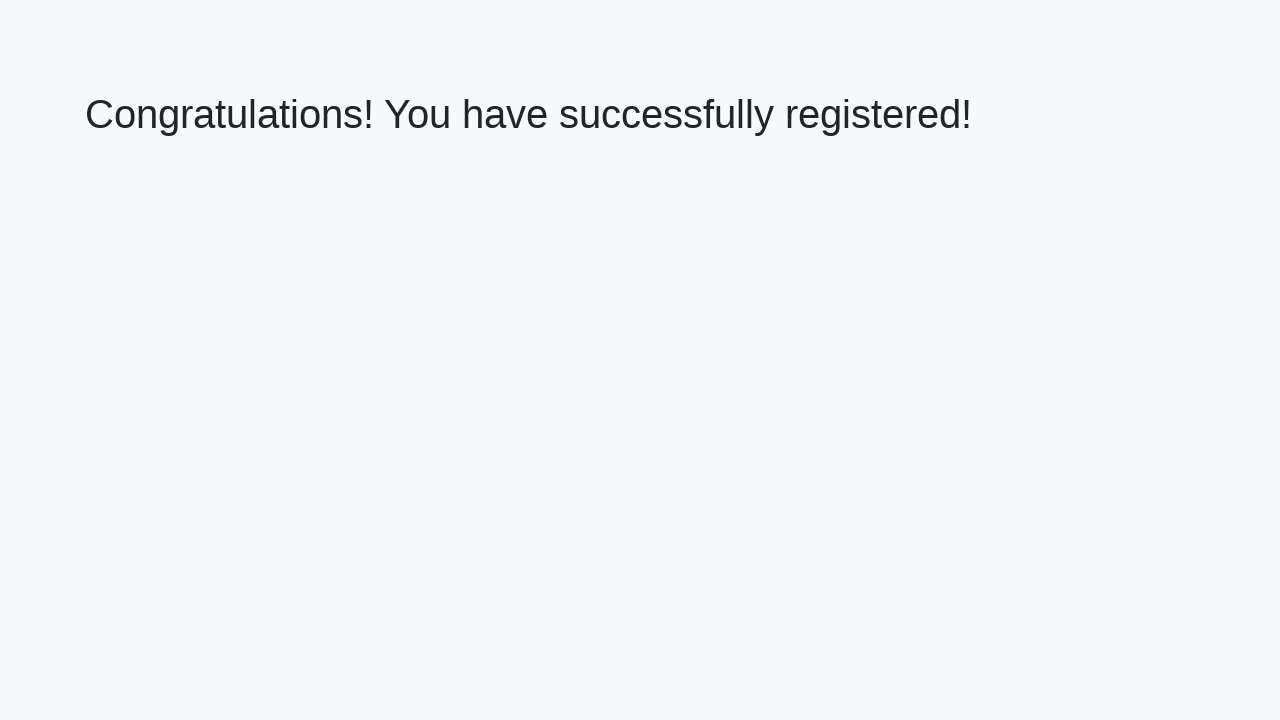

Success message header loaded
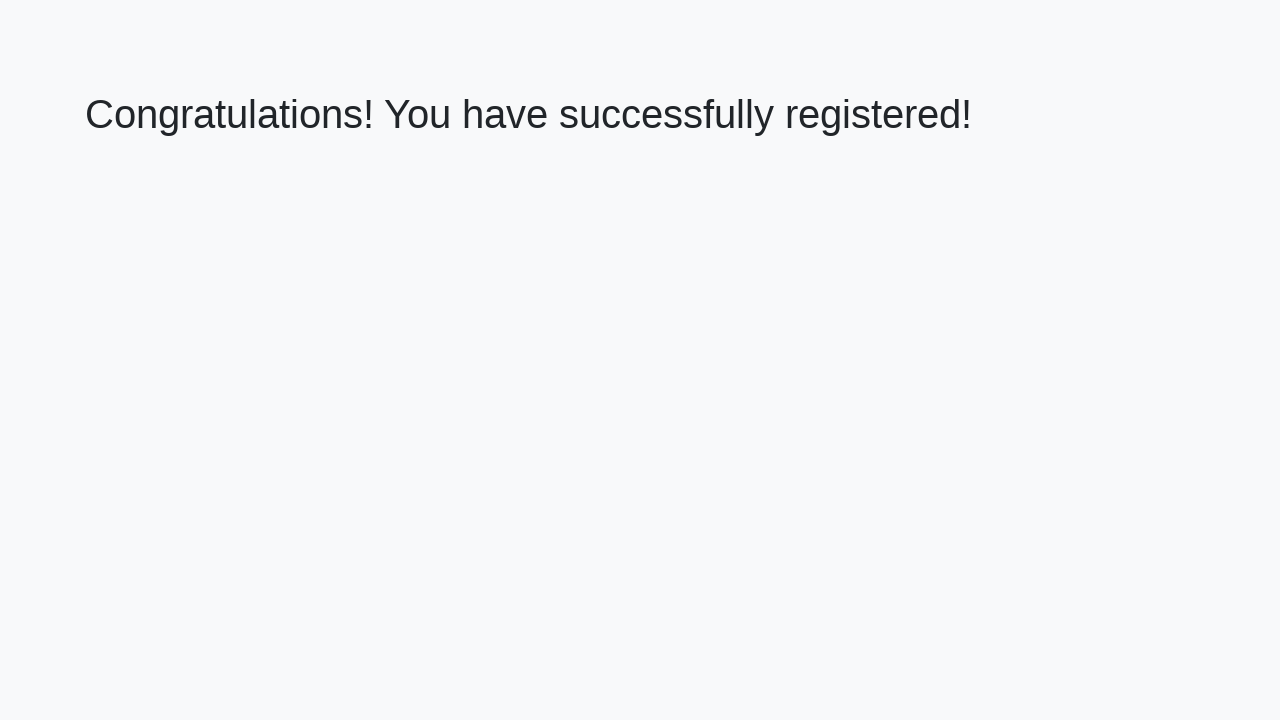

Retrieved success message text: 'Congratulations! You have successfully registered!'
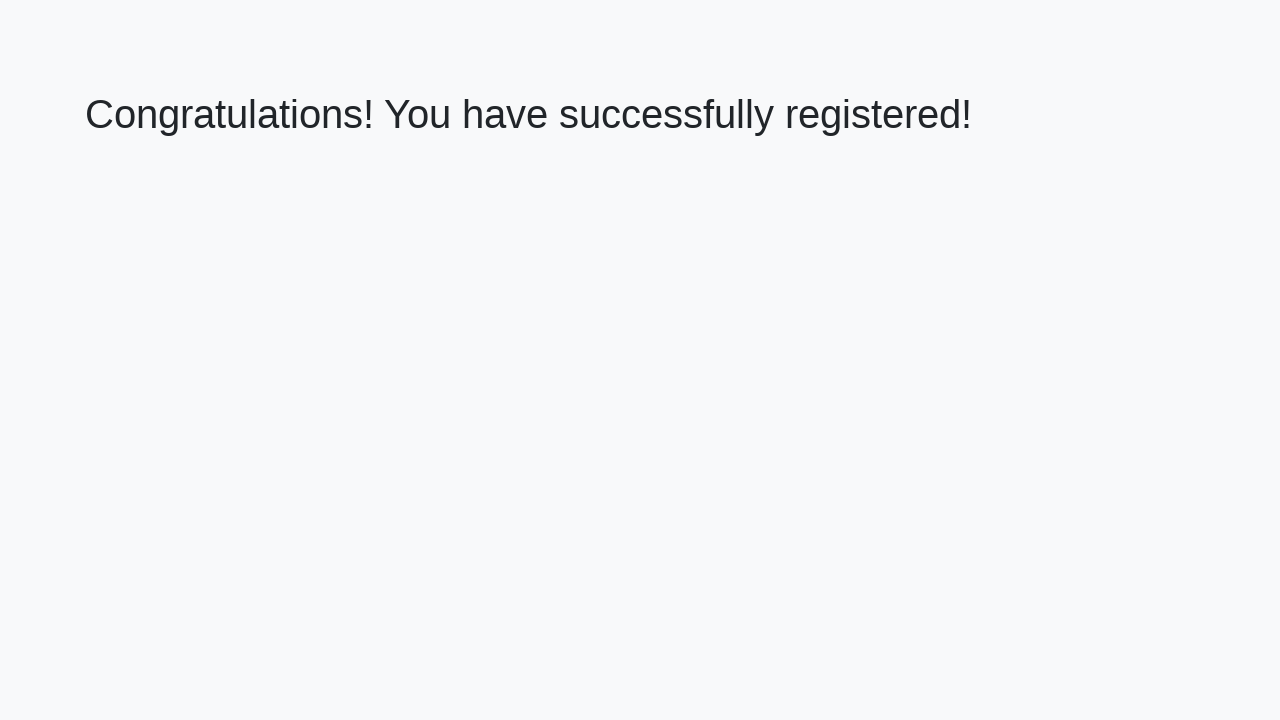

Verified success message matches expected text
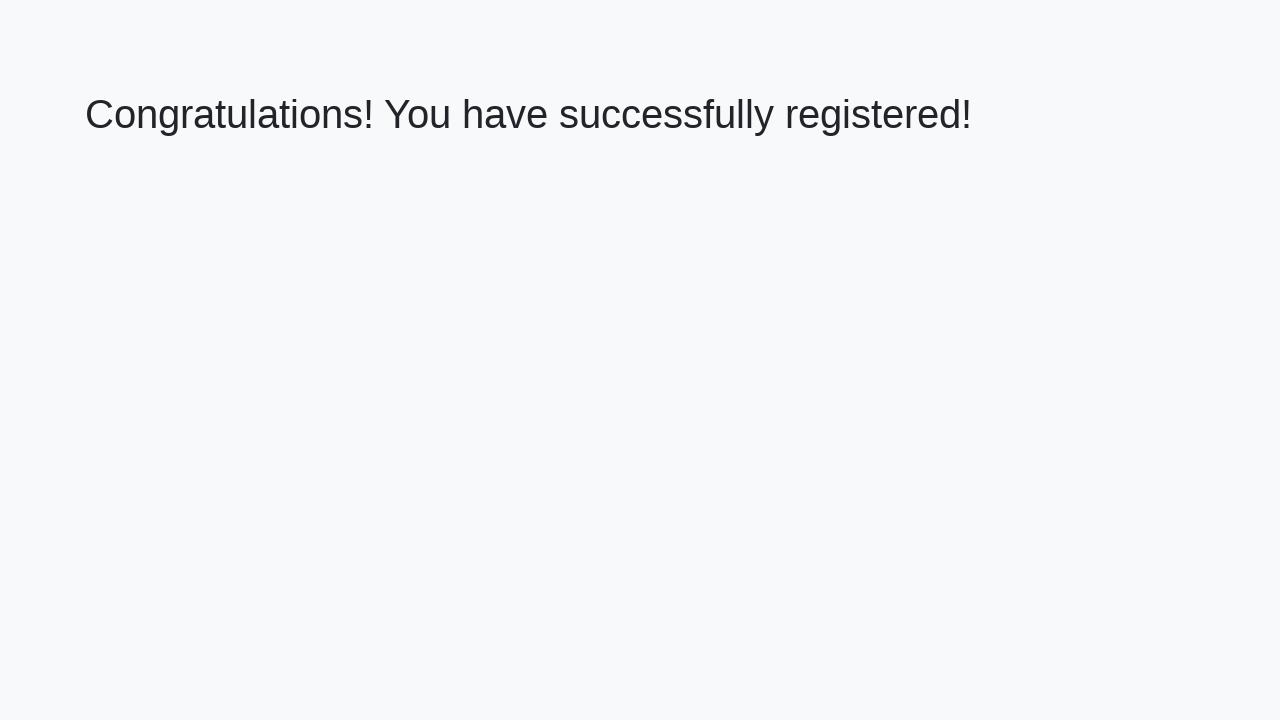

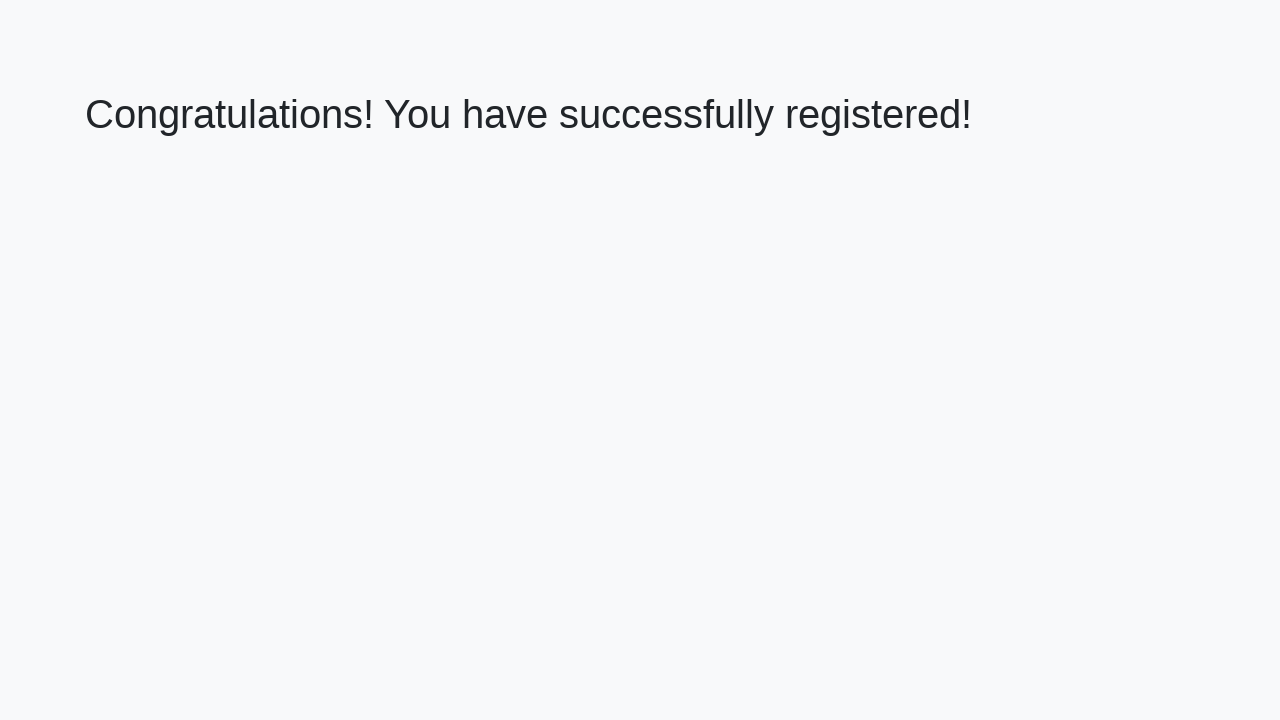